Tests dynamic controls page by clicking the Remove button to remove a checkbox, then waiting for the Add button to appear

Starting URL: http://the-internet.herokuapp.com/dynamic_controls

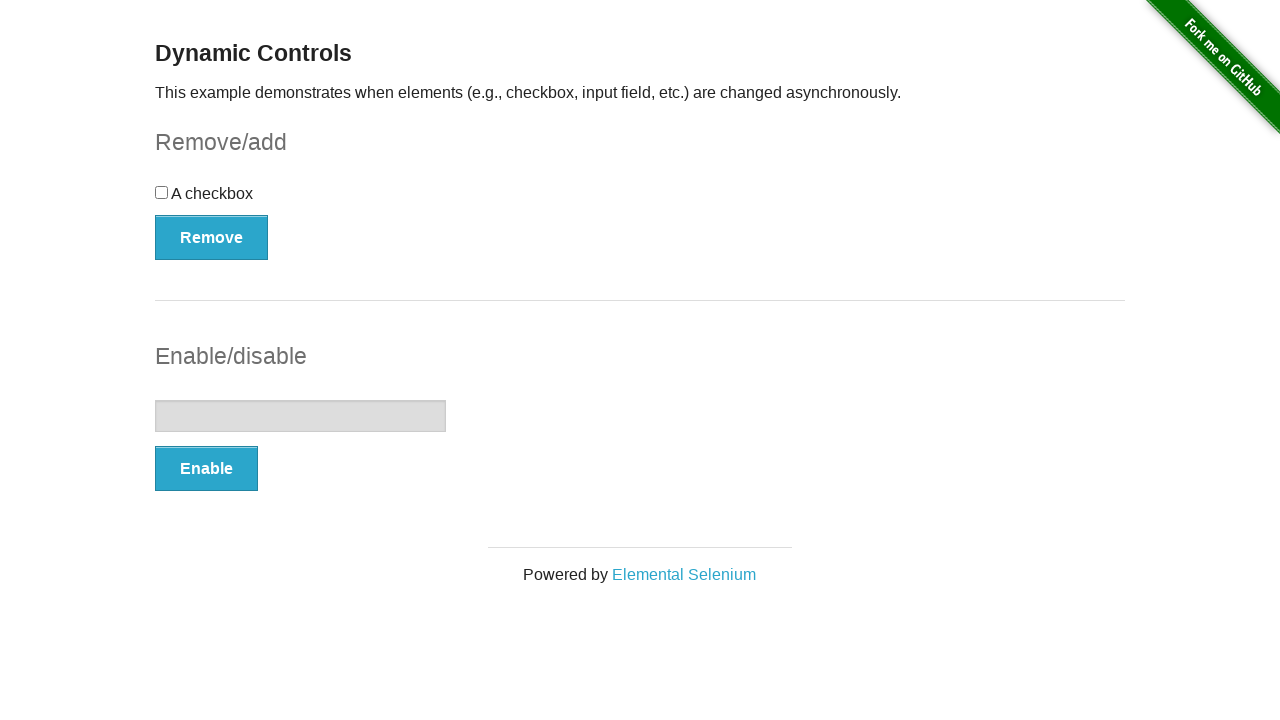

Navigated to dynamic controls page
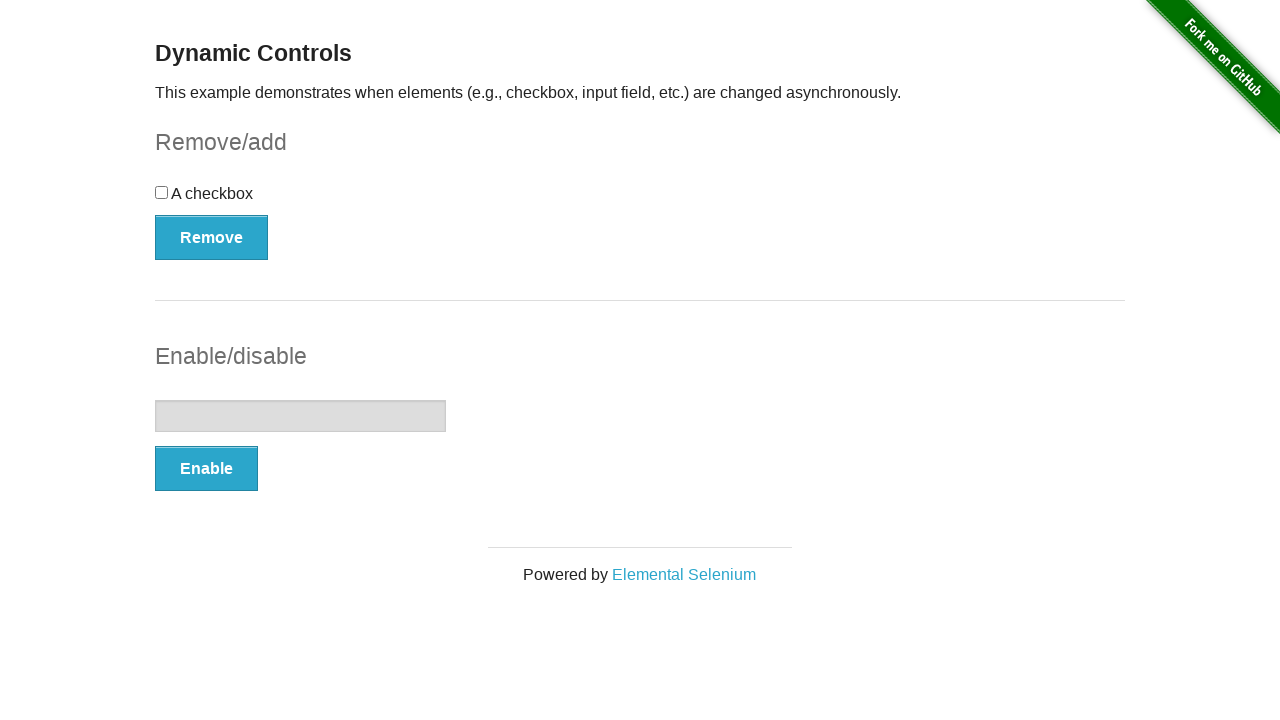

Clicked the Remove button to remove checkbox at (212, 237) on xpath=//*[.='Remove']
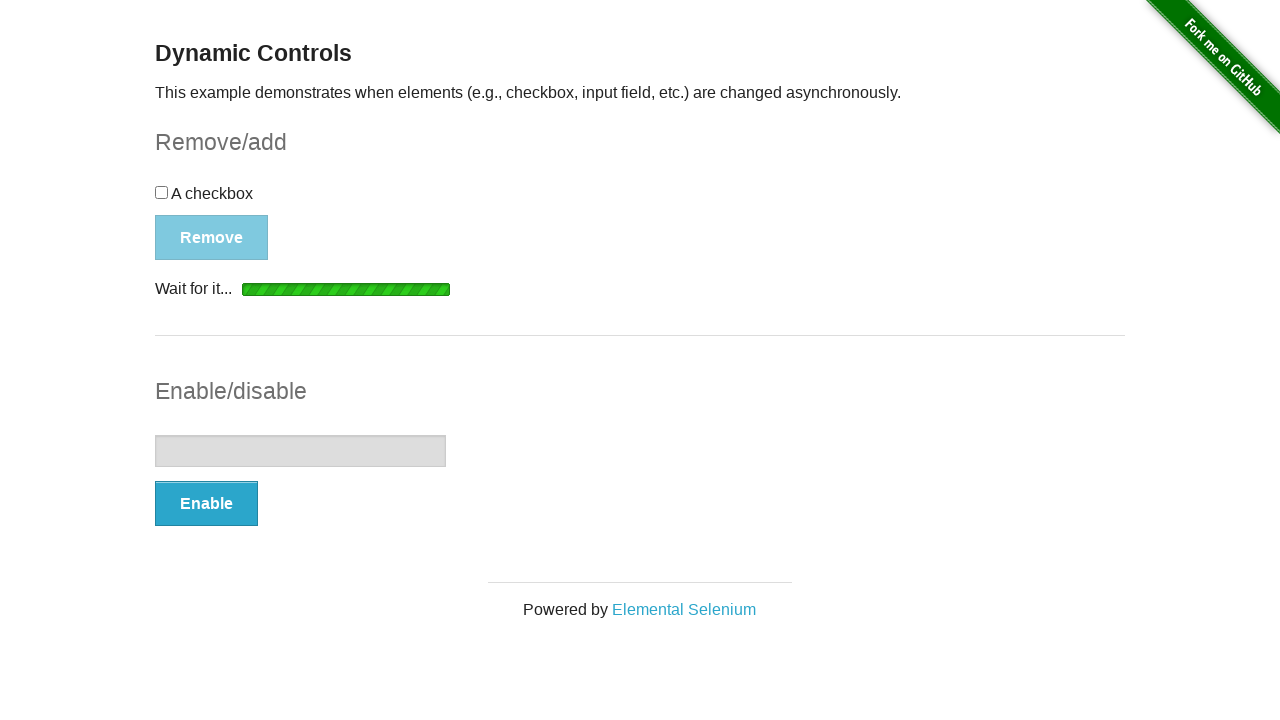

Add button appeared after remove animation completed
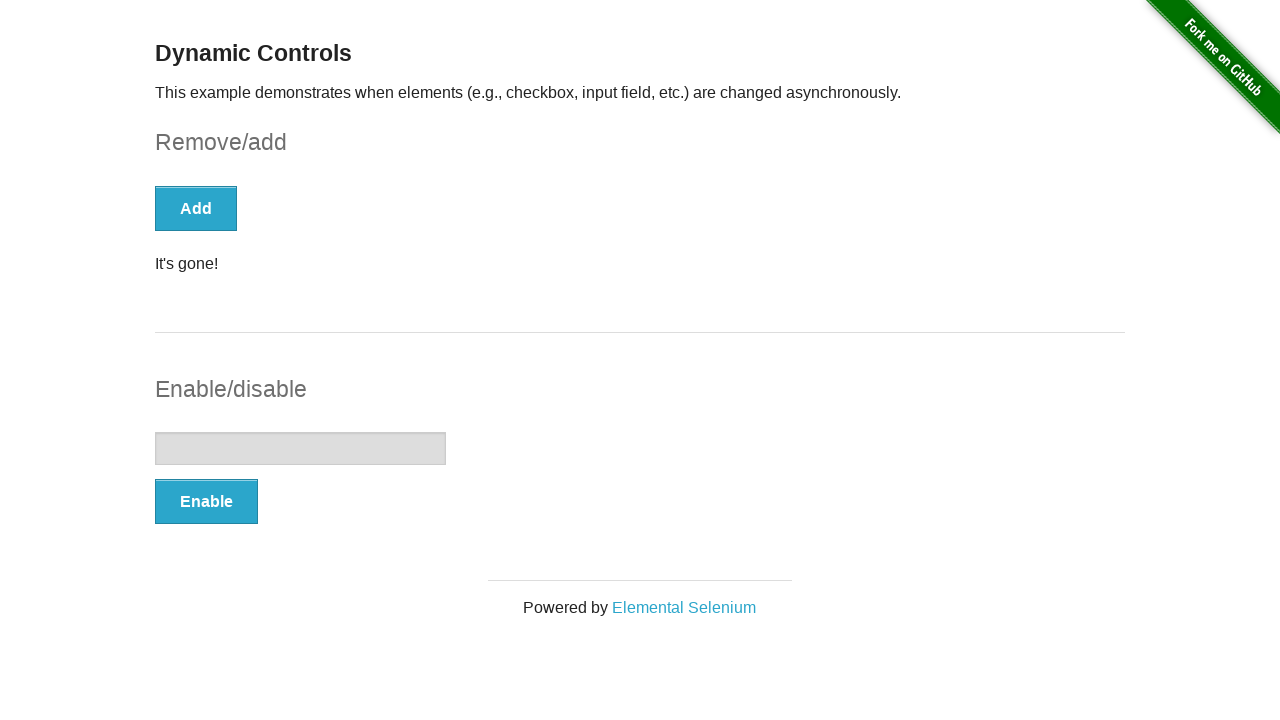

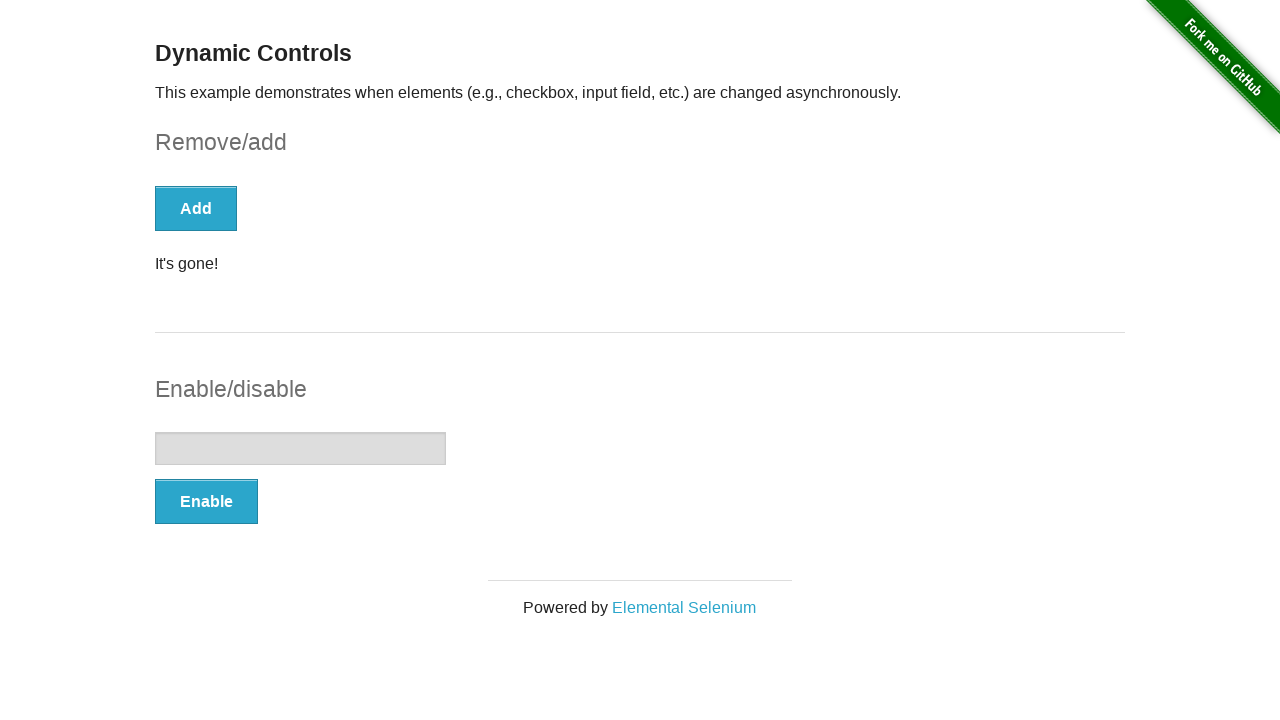